Tests hover functionality by moving the mouse over a button element and verifying that a tooltip is displayed when hovering.

Starting URL: https://demoqa.com/tool-tips

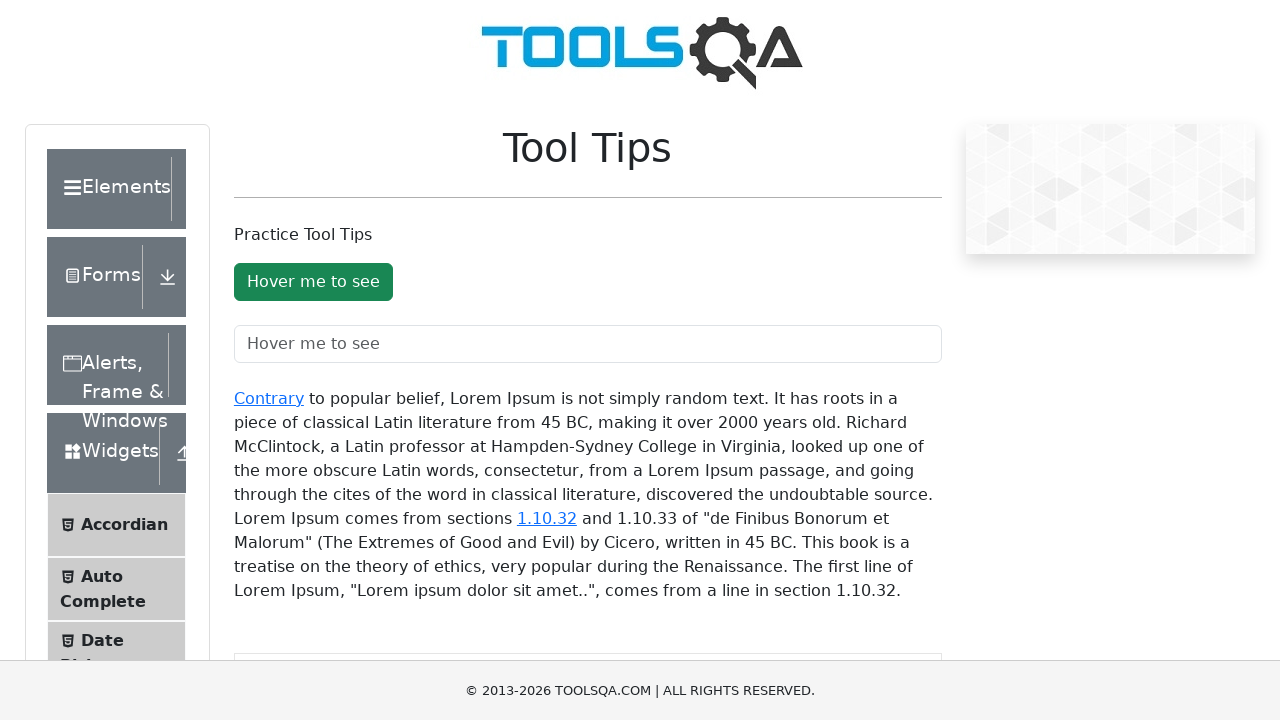

Waited for and located the tooltip button element
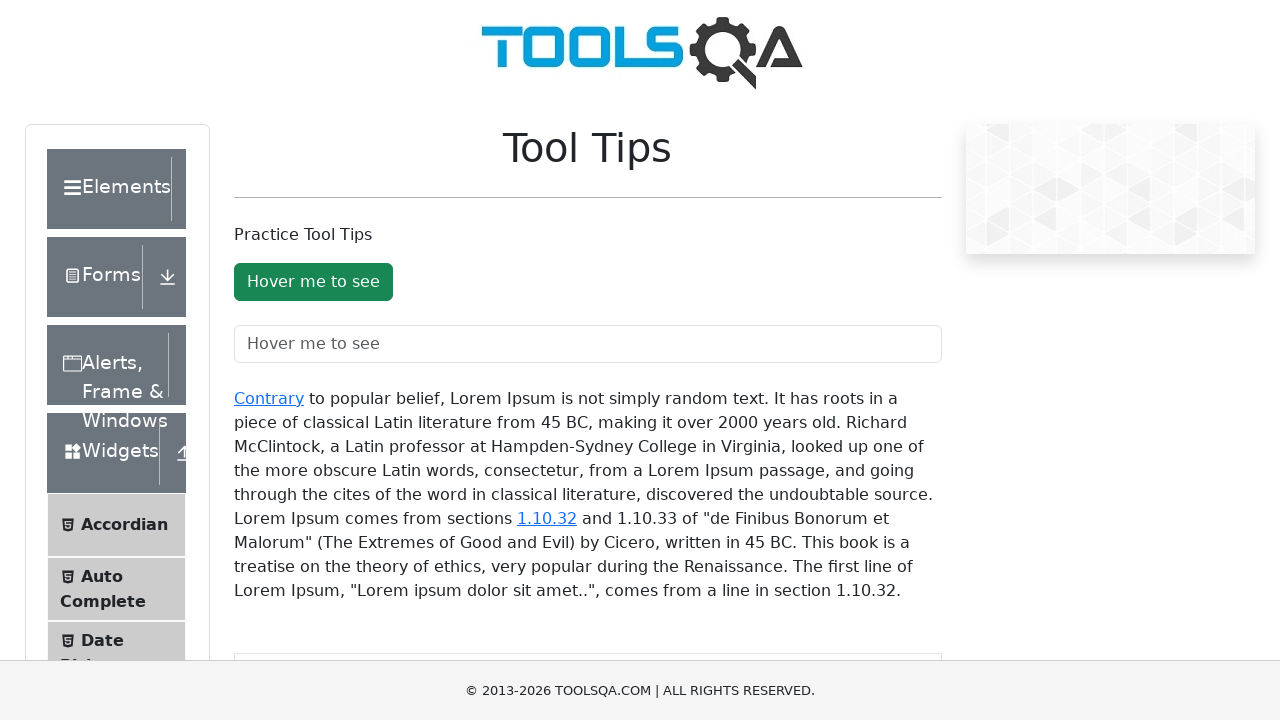

Hovered over the button element to trigger tooltip
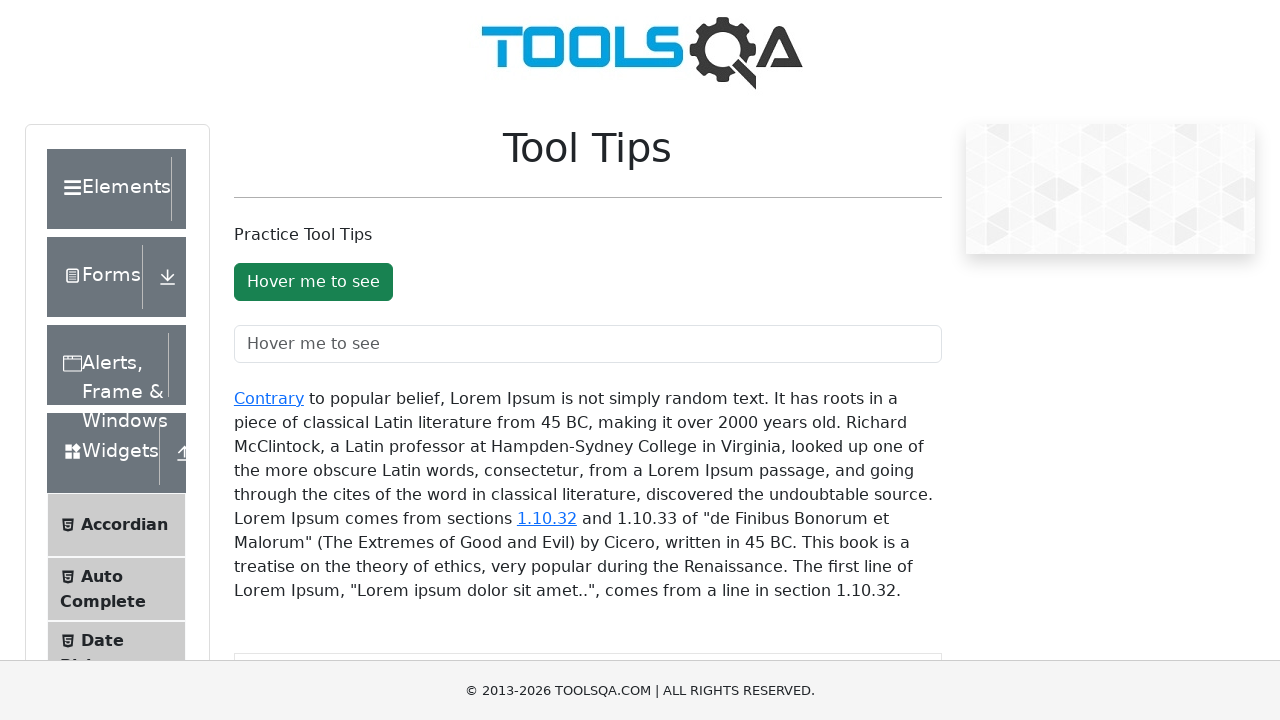

Tooltip element appeared after hovering
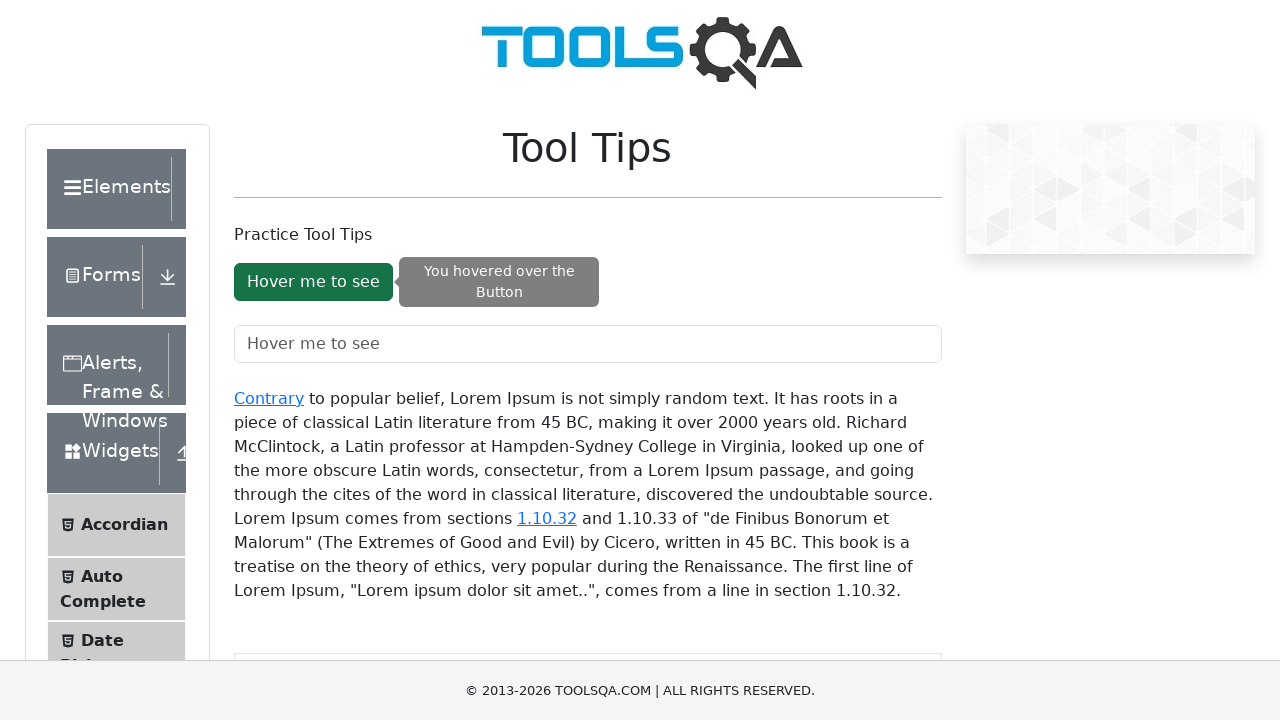

Verified that the tooltip is visible
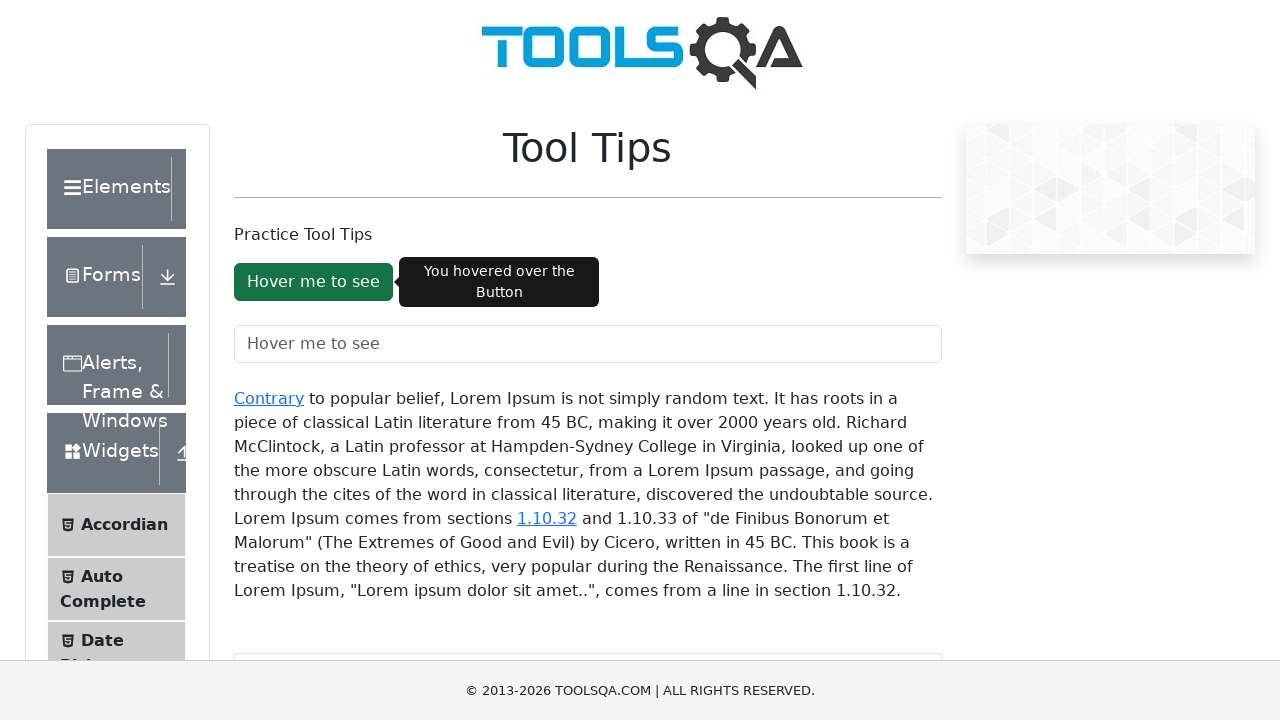

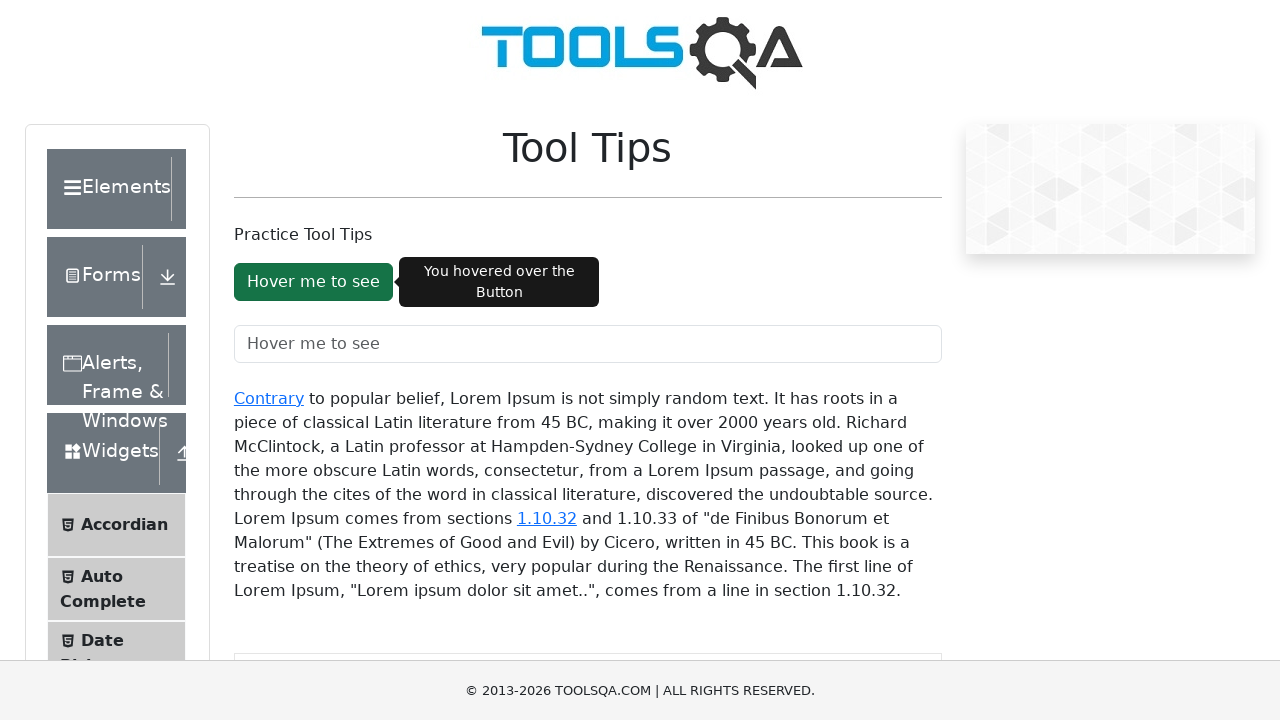